Tests opting out of A/B tests by adding an Optimizely opt-out cookie after visiting the page, then refreshing to verify the opt-out takes effect.

Starting URL: http://the-internet.herokuapp.com/abtest

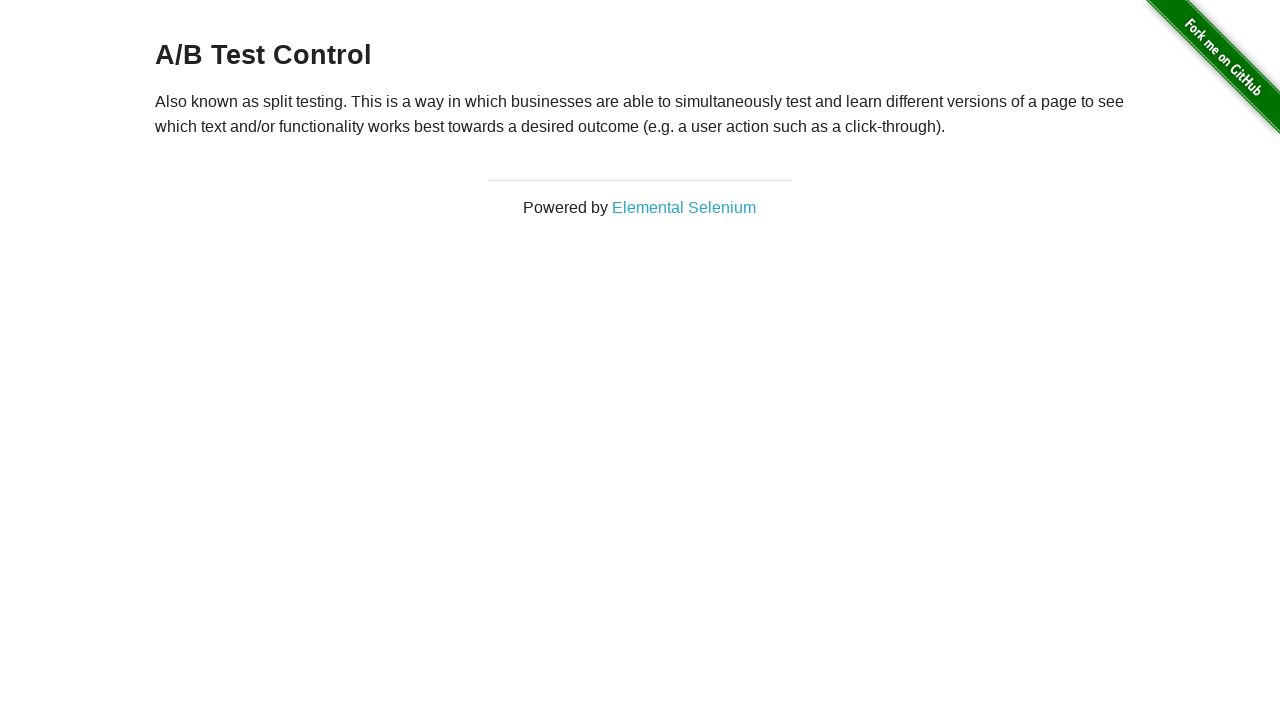

Retrieved heading text to check A/B test status
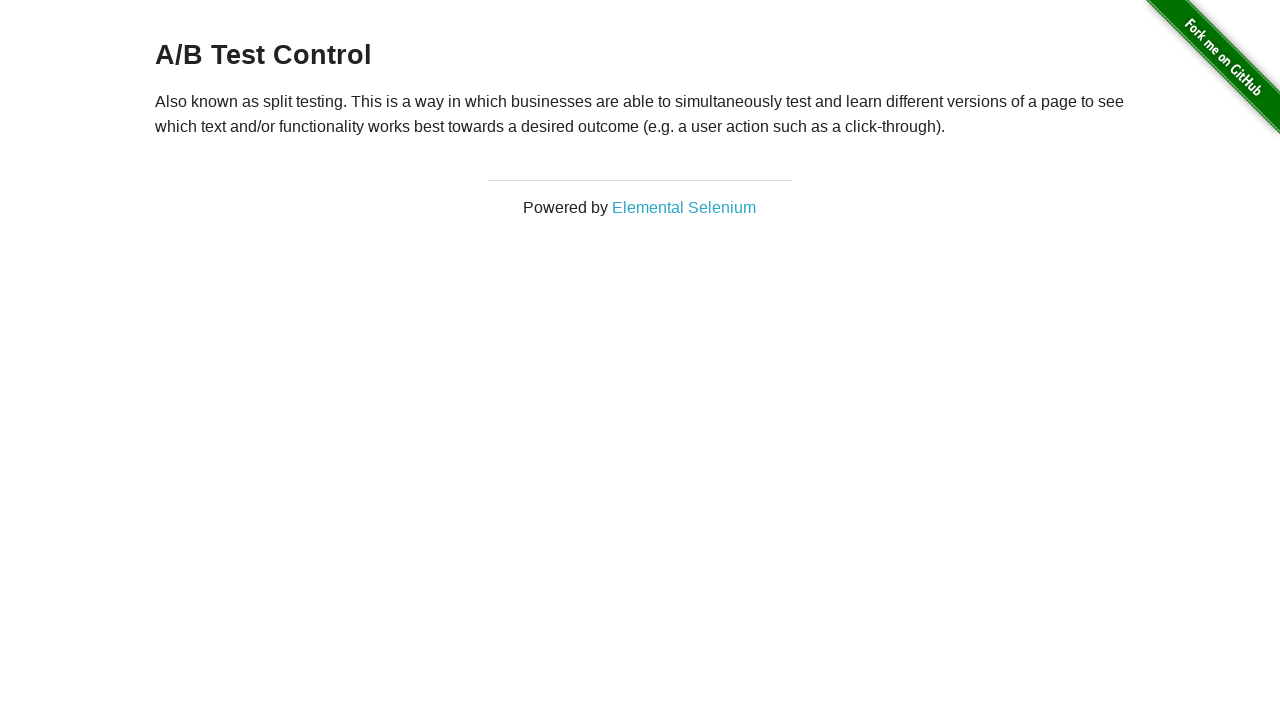

Added Optimizely opt-out cookie
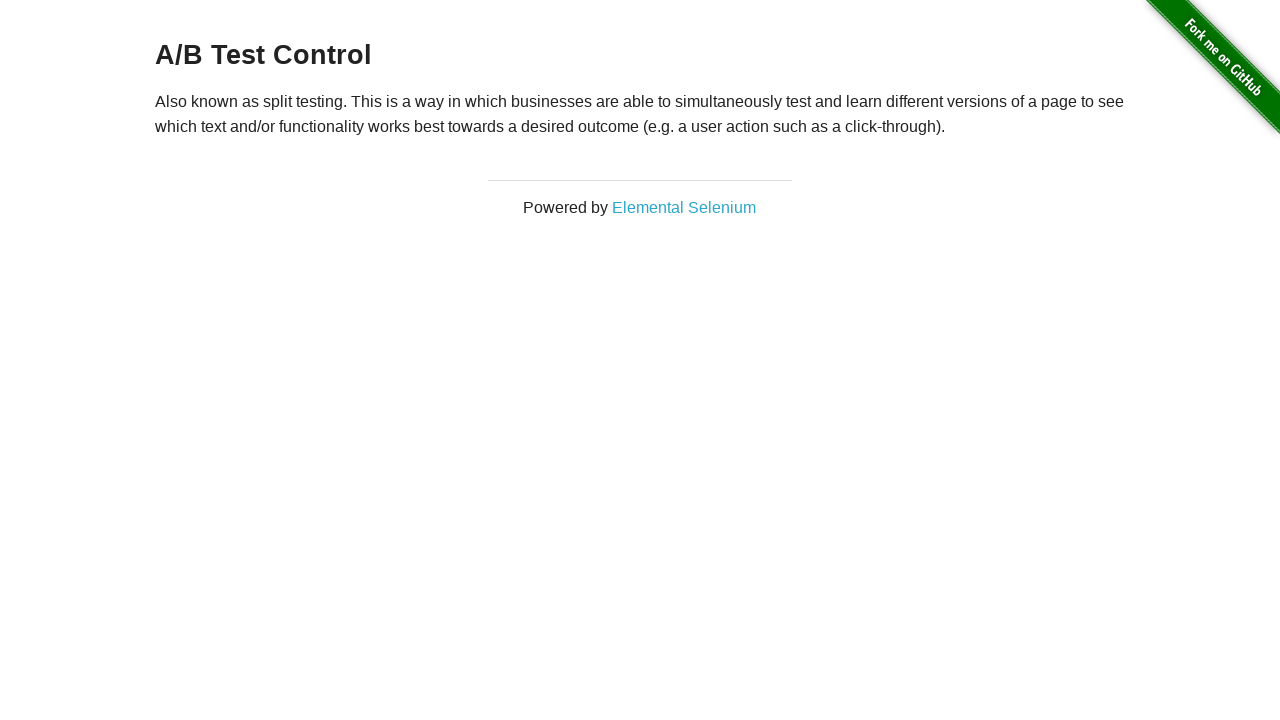

Reloaded page to apply opt-out cookie
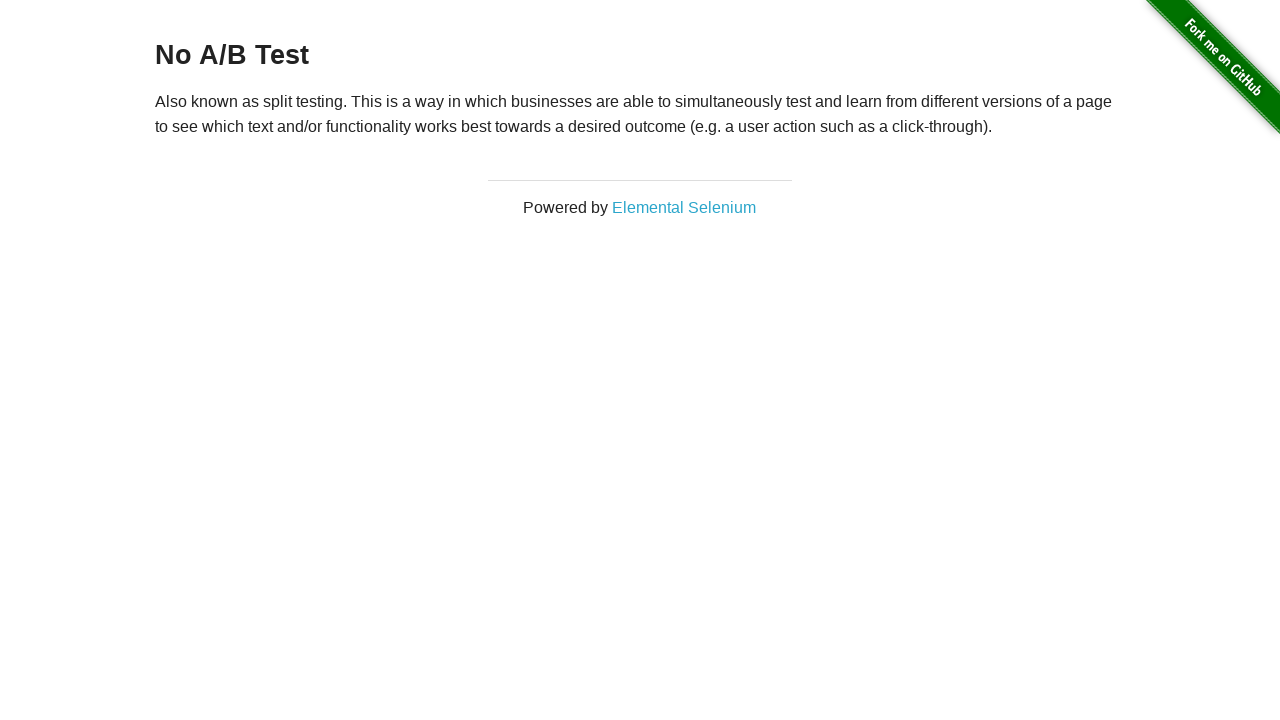

Verified heading is present after opt-out
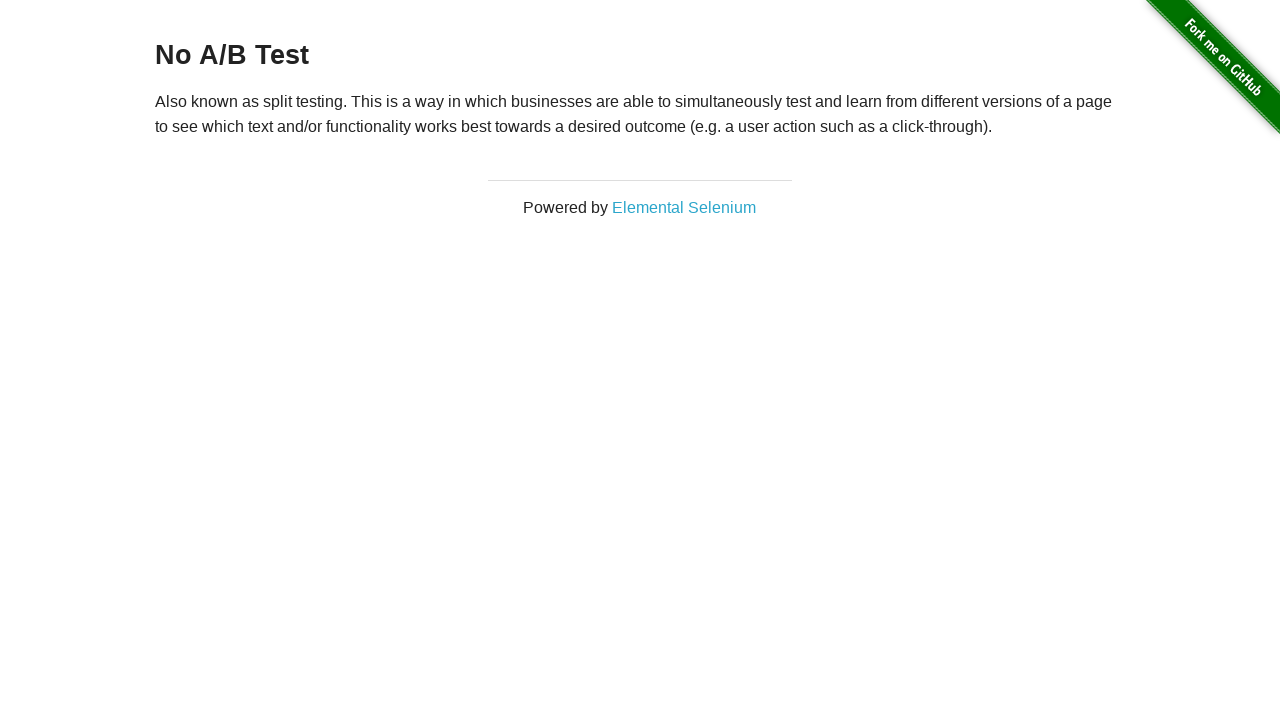

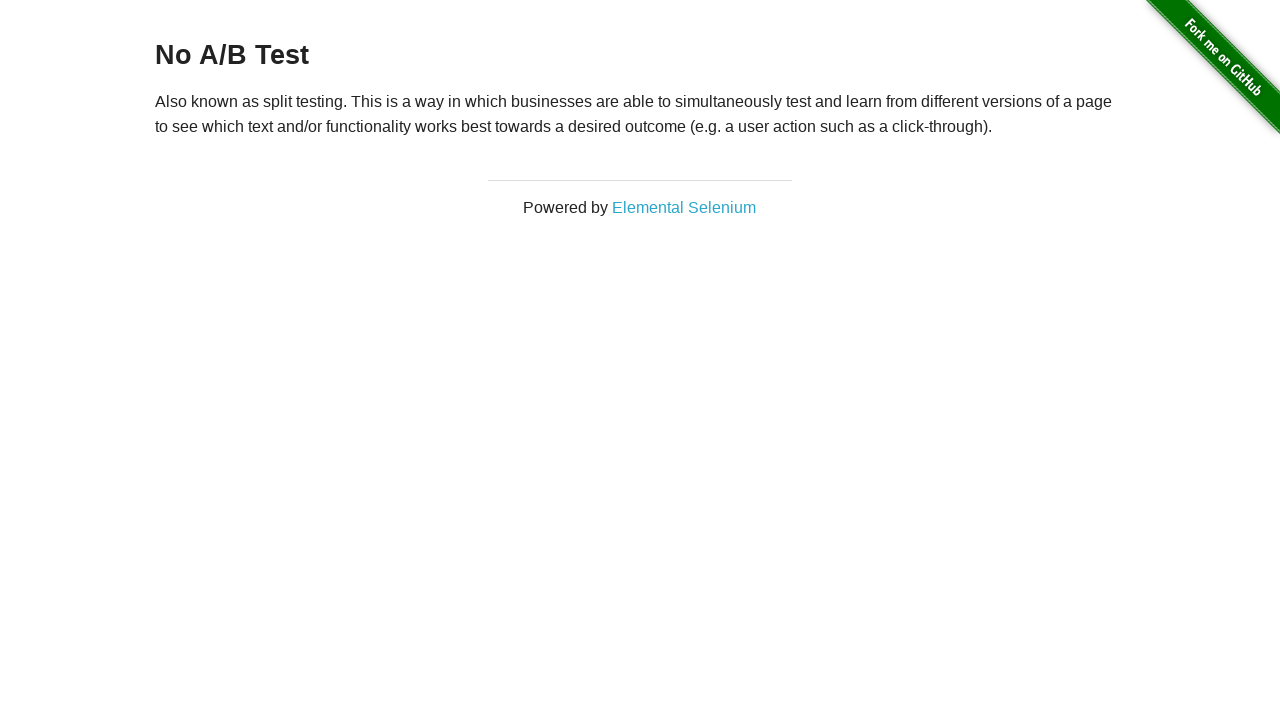